Tests JavaScript confirm dialog by triggering it and dismissing (clicking Cancel)

Starting URL: https://the-internet.herokuapp.com/javascript_alerts

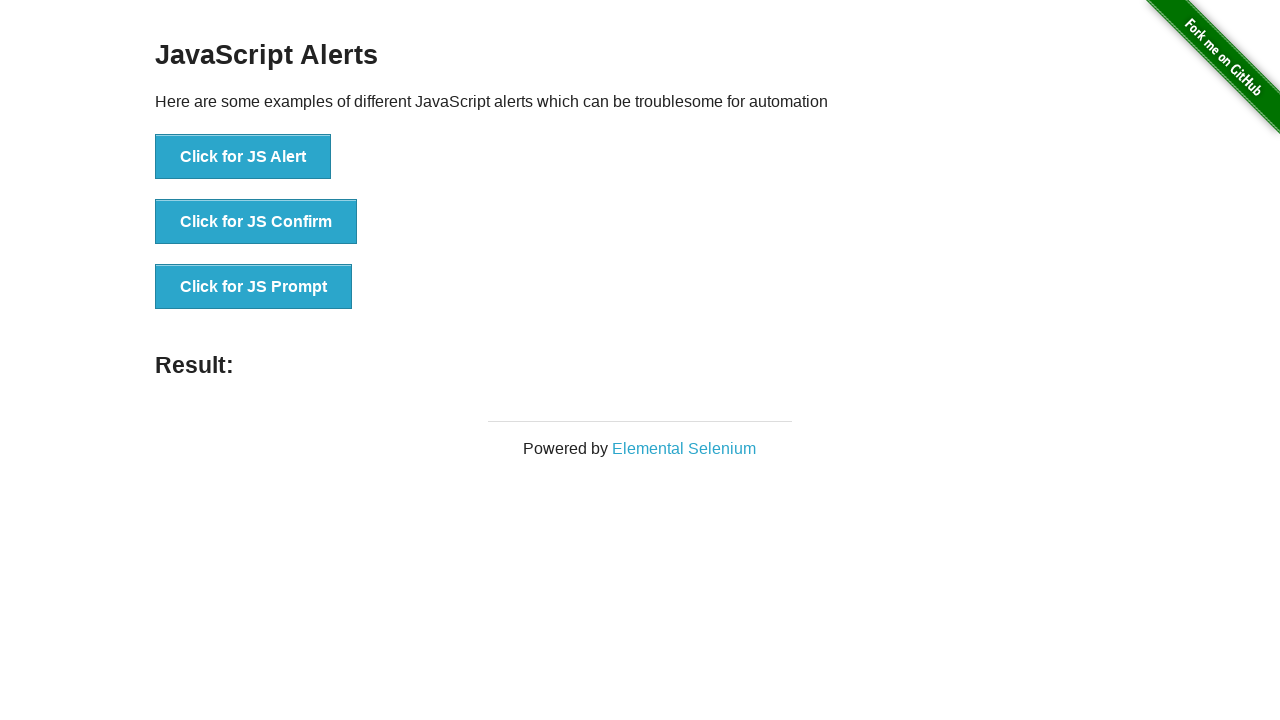

Set up dialog handler to dismiss confirm dialogs
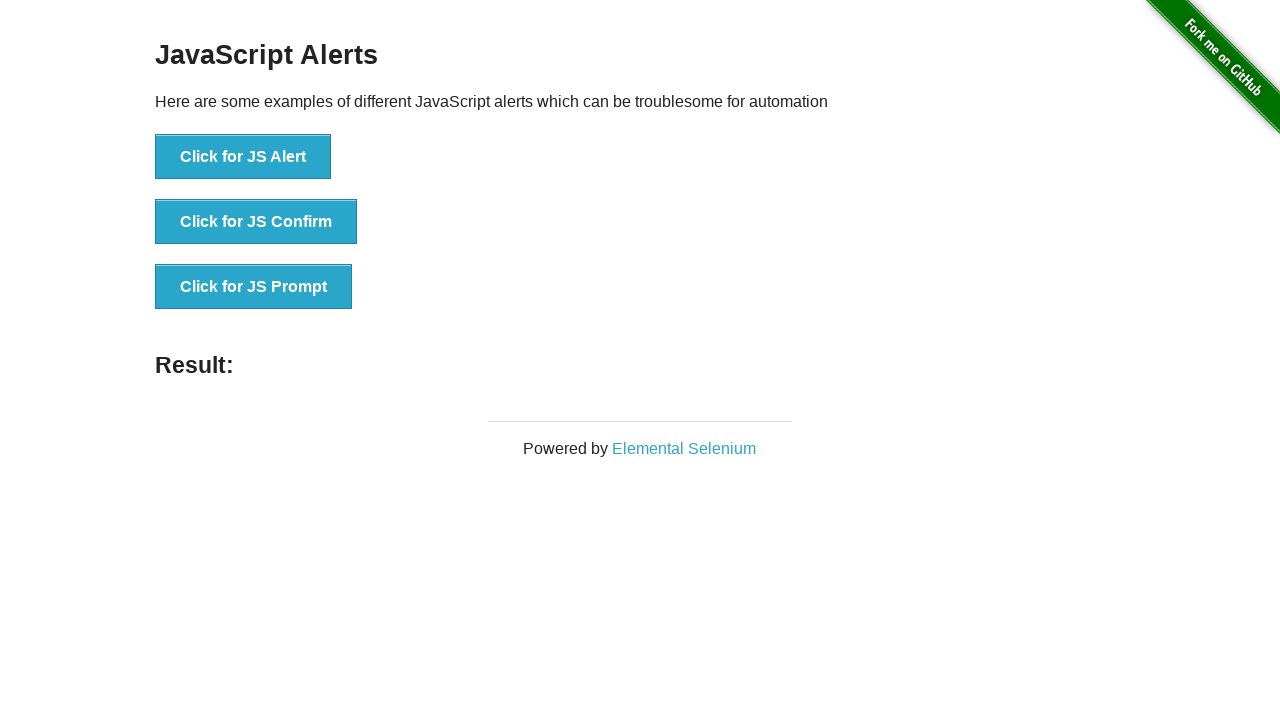

Clicked button to trigger JavaScript confirm dialog at (256, 222) on button[onclick='jsConfirm()']
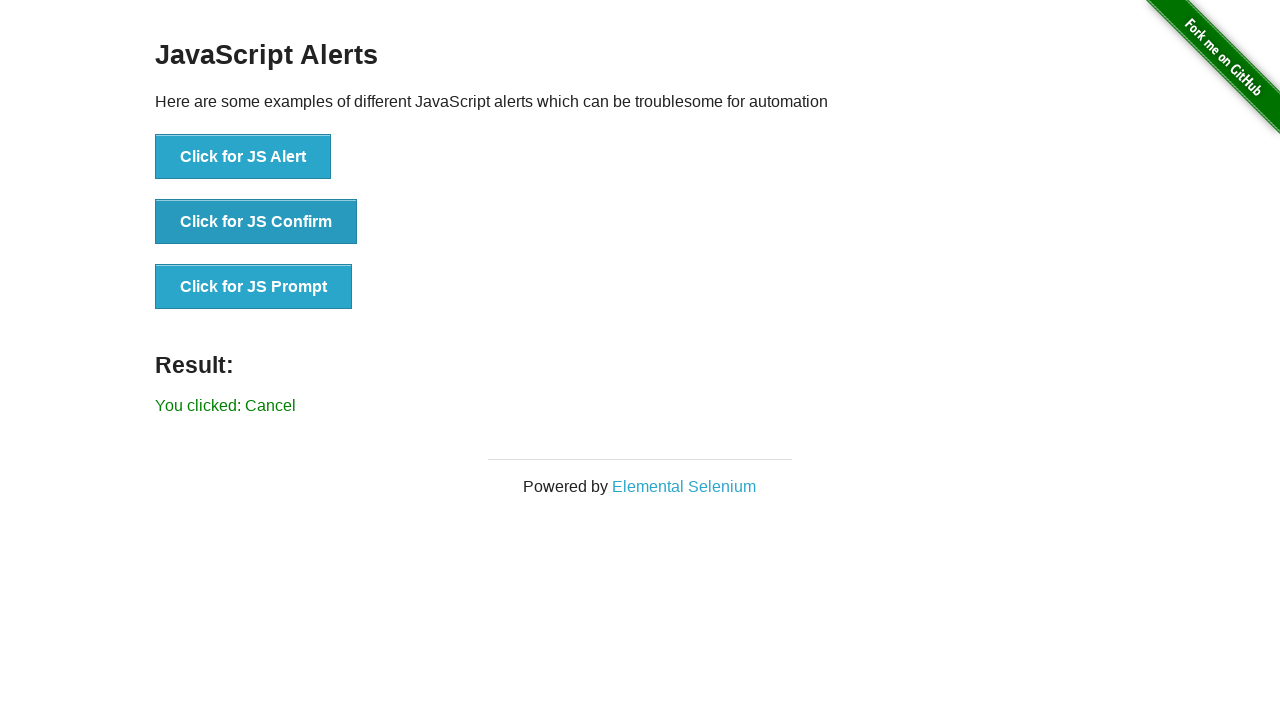

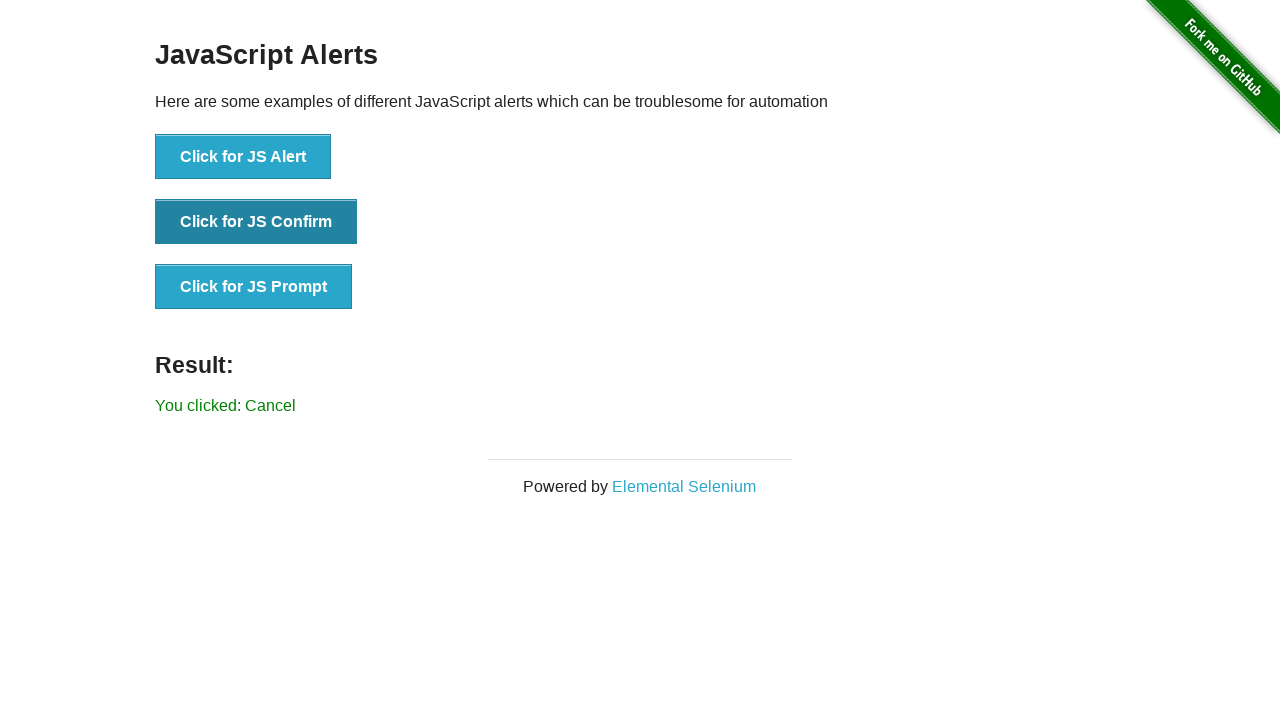